Tests selecting and validating the gender radio button

Starting URL: https://demoqa.com/automation-practice-form

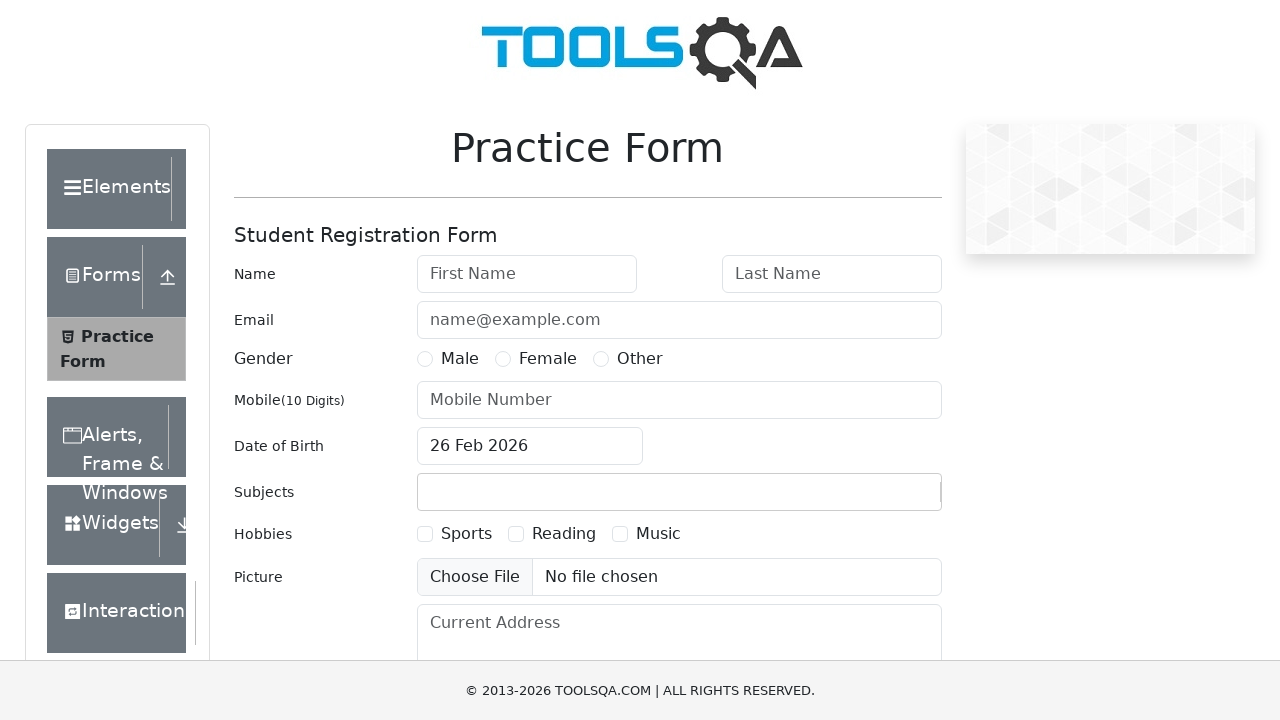

Clicked female gender radio button at (548, 359) on label[for='gender-radio-2']
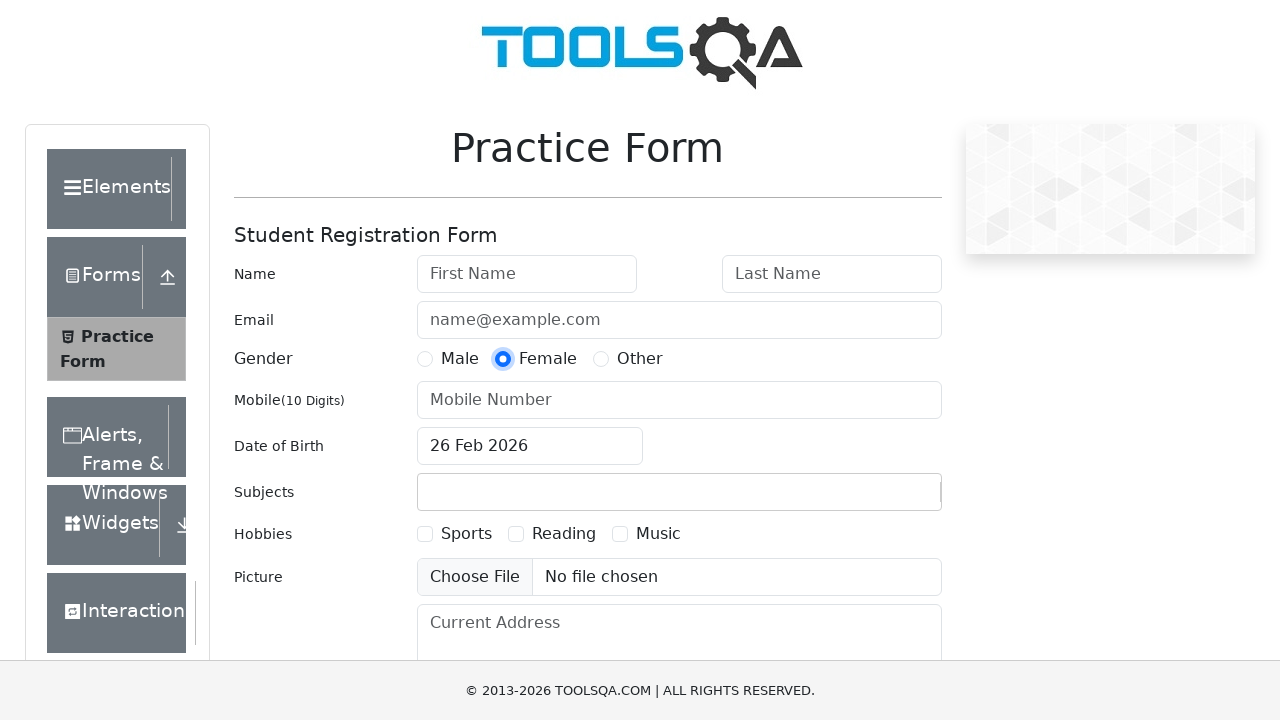

Verified female gender radio button is selected
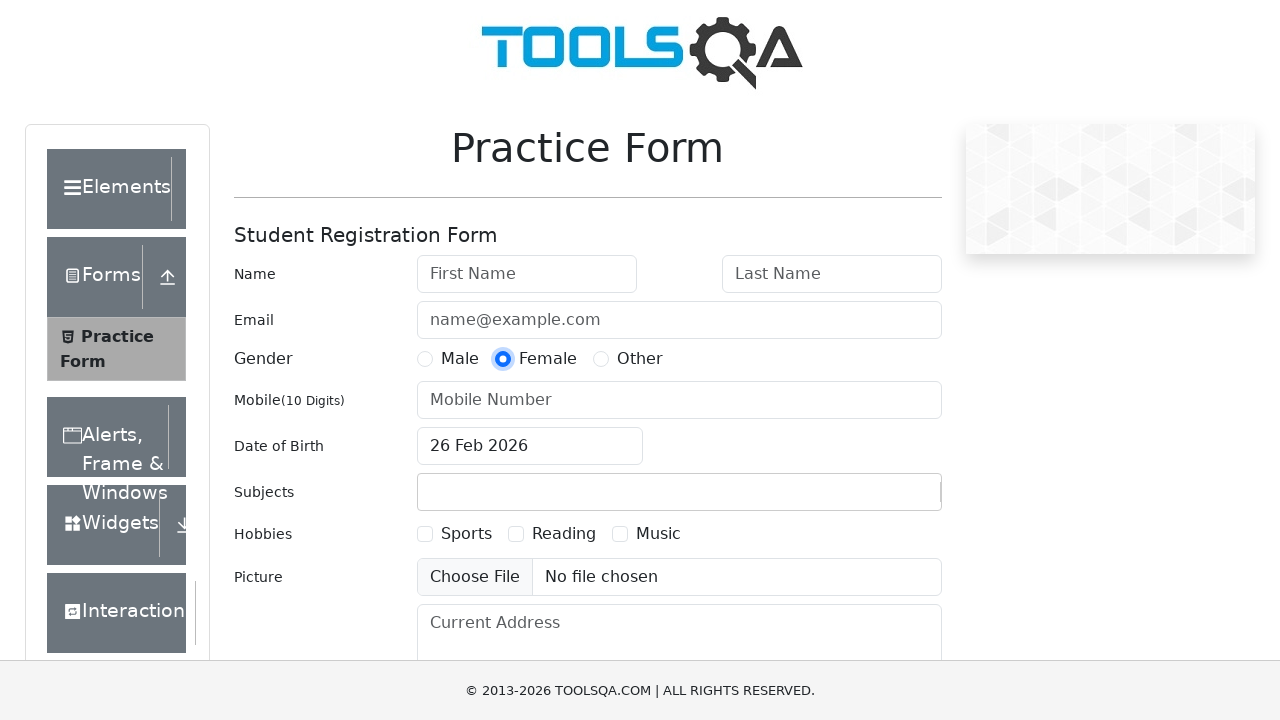

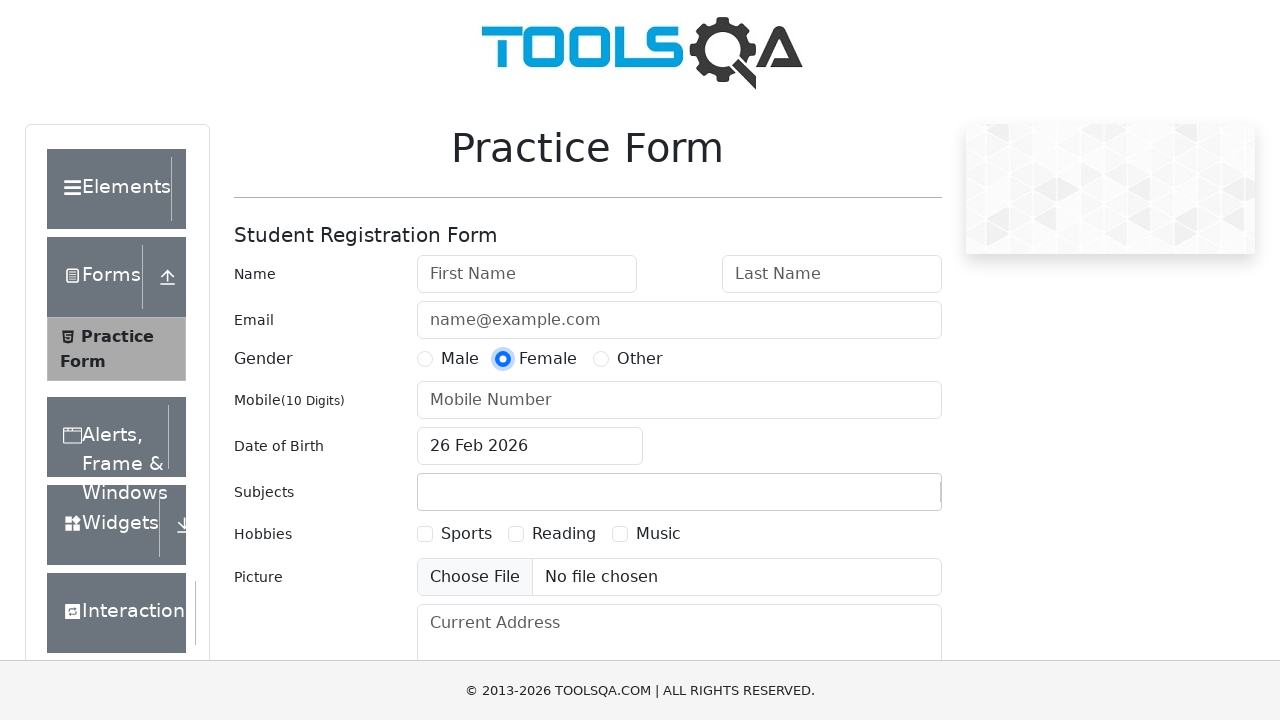